Tests dropdown functionality on SpiceJet flight booking page by clicking on a dropdown and selecting "Agra" as a destination

Starting URL: https://www.spicejet.com/

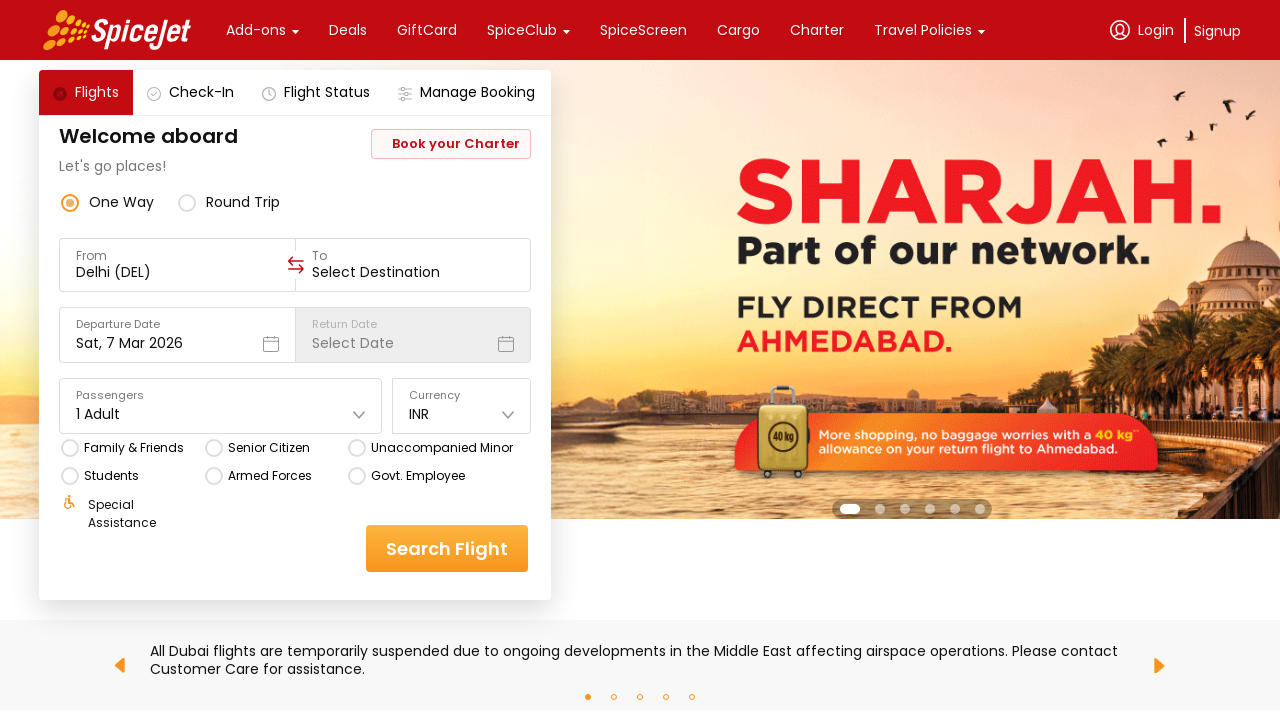

Clicked on destination dropdown to open it at (178, 272) on (//div[@class='css-1dbjc4n r-1awozwy r-18u37iz r-1wtj0ep'])[1]
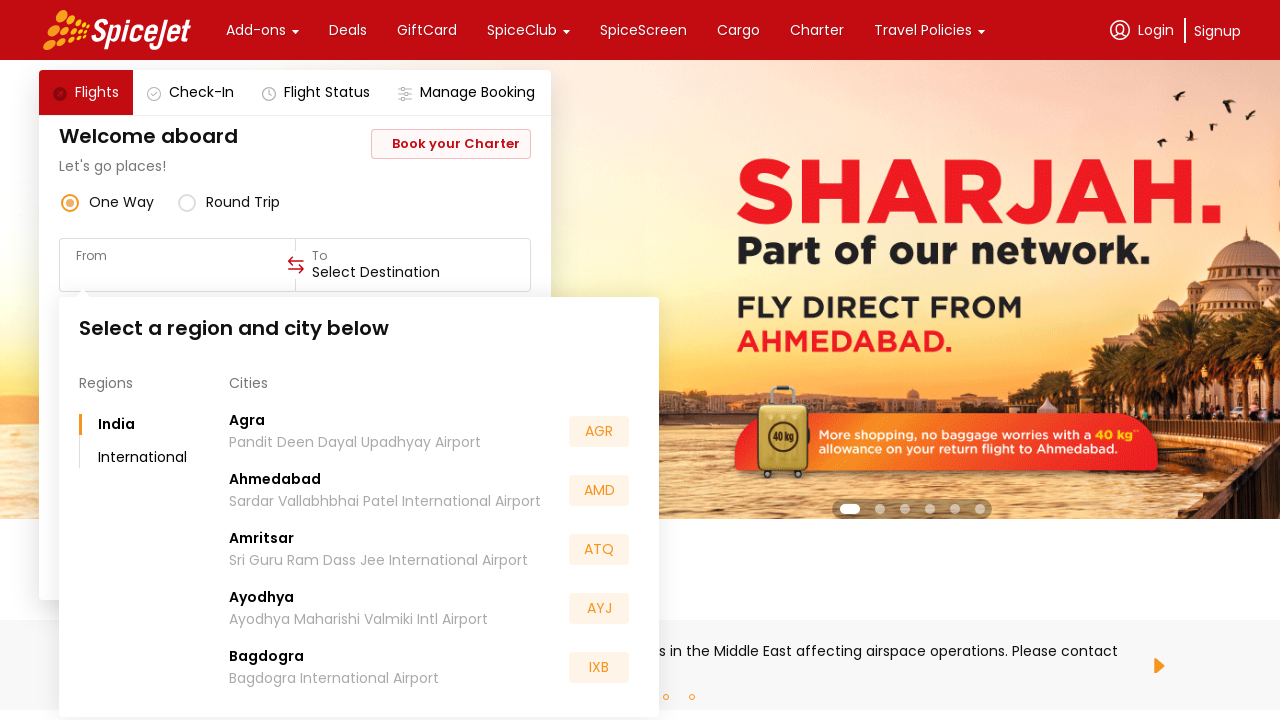

Dropdown options loaded and 'Agra' option appeared
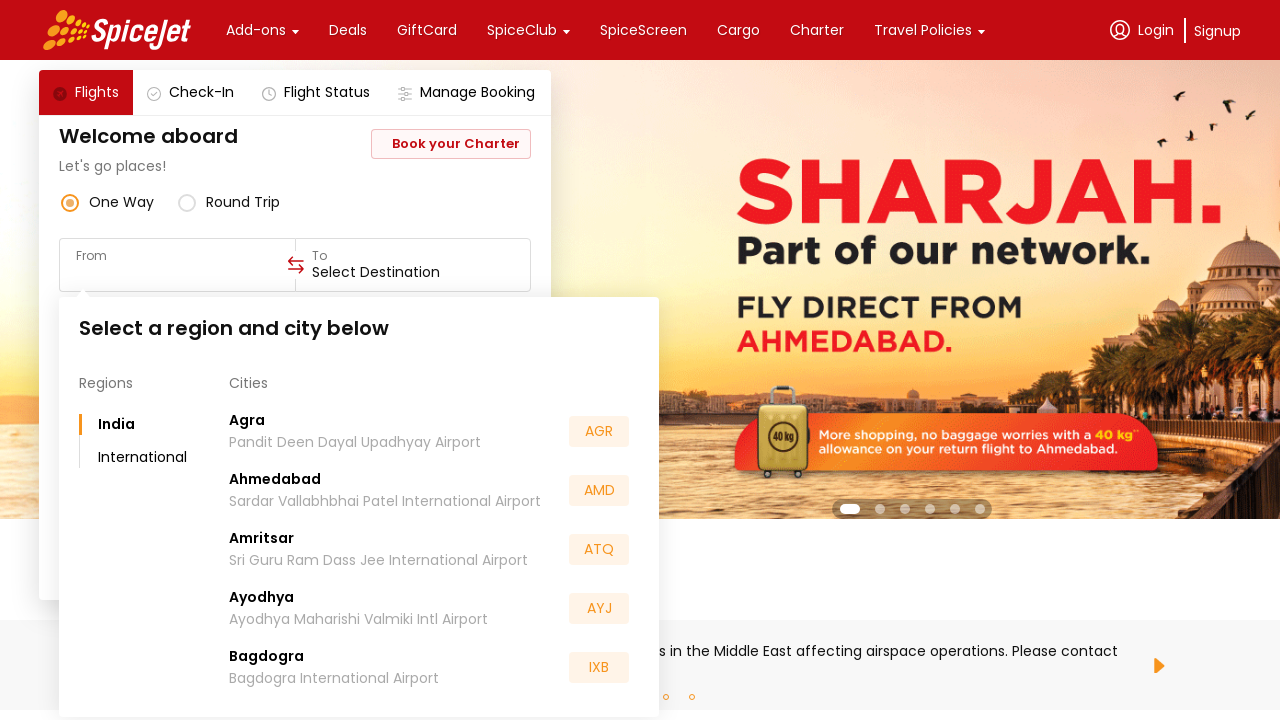

Selected 'Agra' as destination from dropdown at (247, 420) on xpath=//div[text()='Agra']
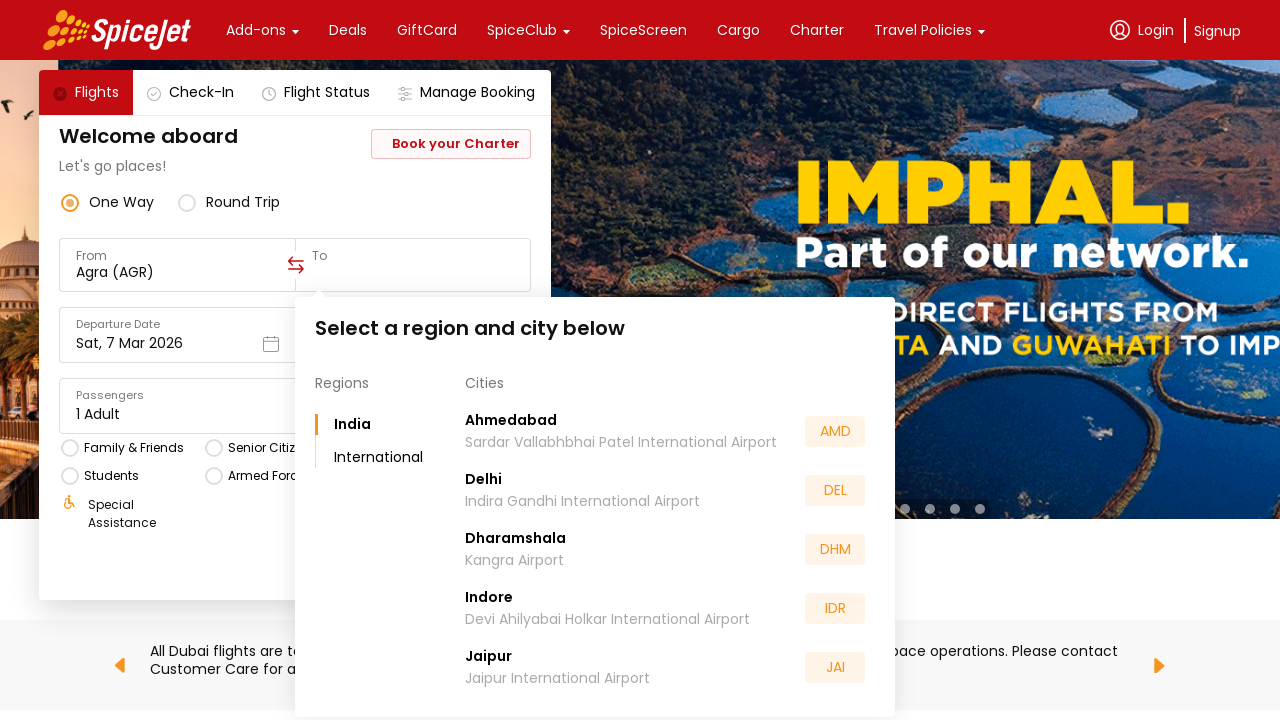

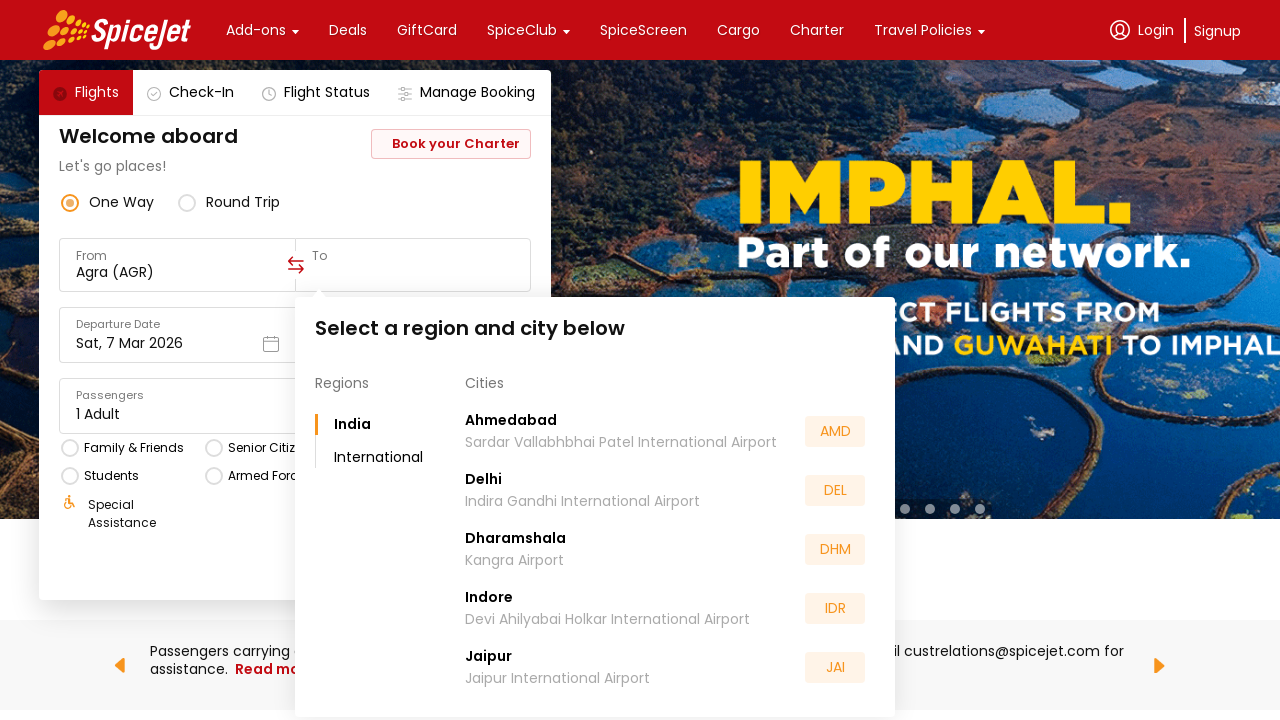